Tests the Team Members link on the homepage by clicking it and verifying navigation to the team.html page.

Starting URL: https://www.99-bottles-of-beer.net/

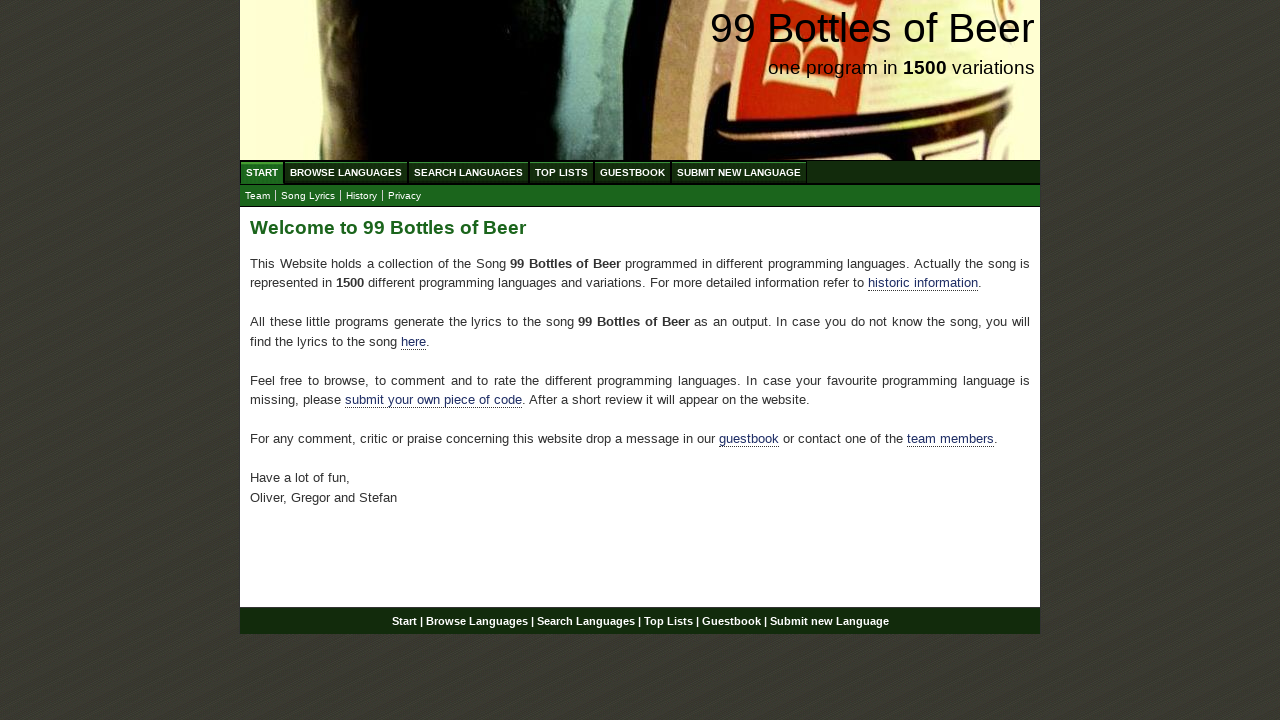

Clicked on Team Members link at (950, 439) on xpath=//div[@id='main']/p/a[@href='./team.html']
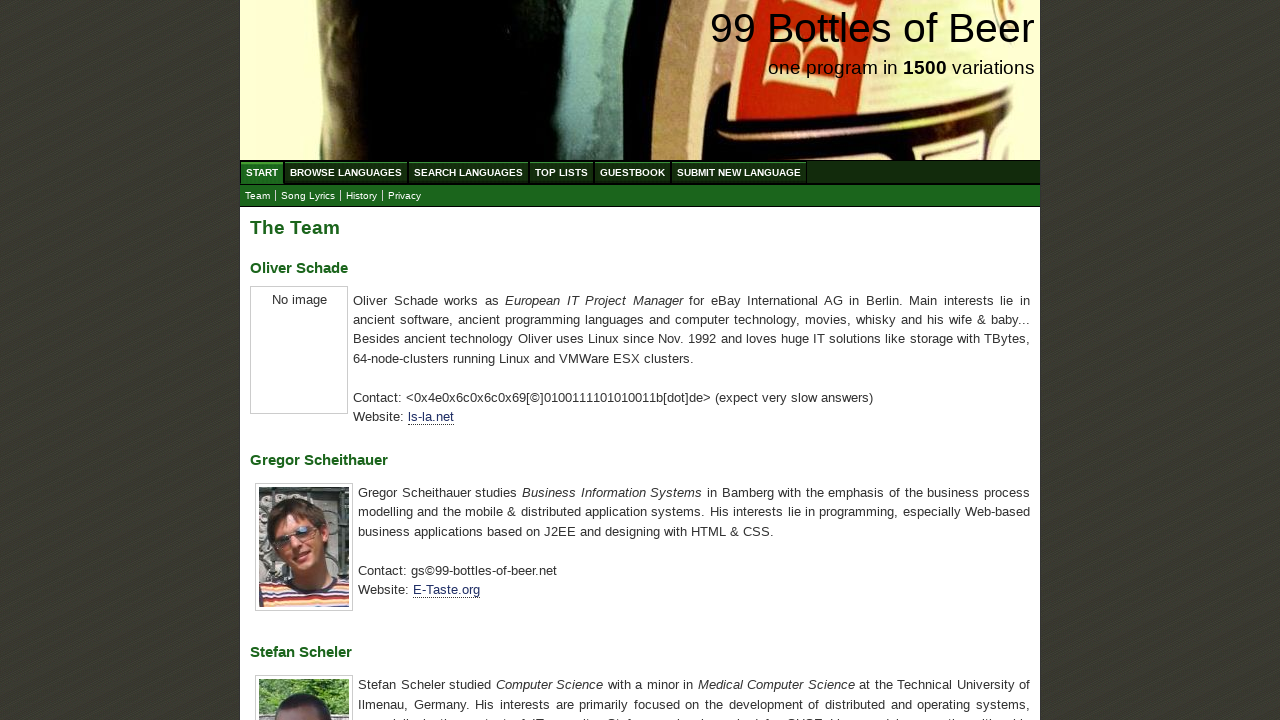

Navigated to team.html page successfully
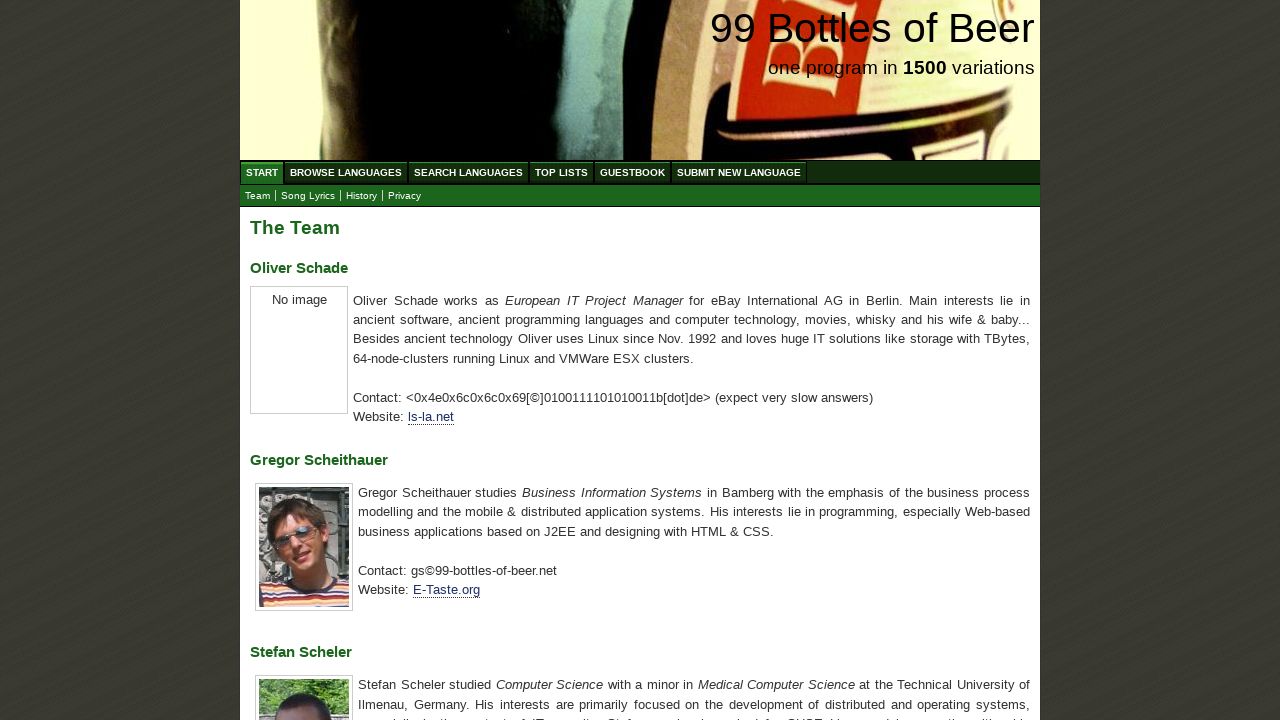

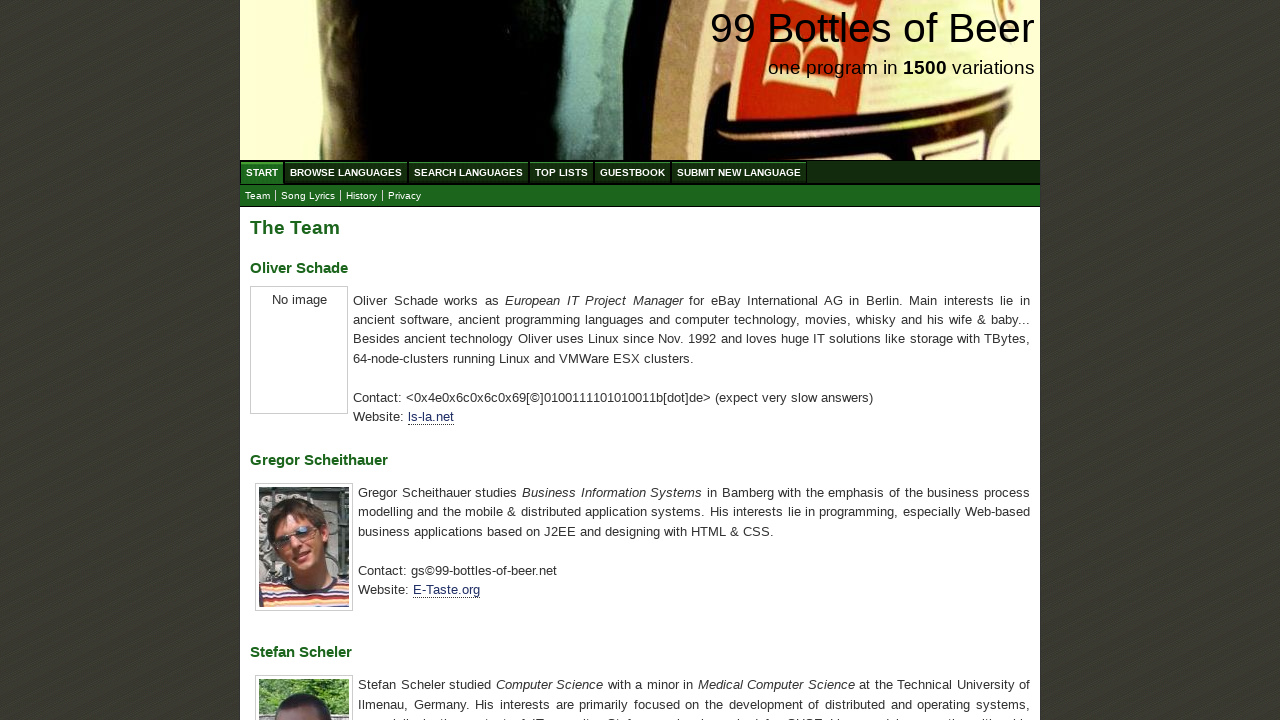